Navigates to the Text Box page and verifies that the "Permanent Address" label is visible.

Starting URL: https://demoqa.com/elements

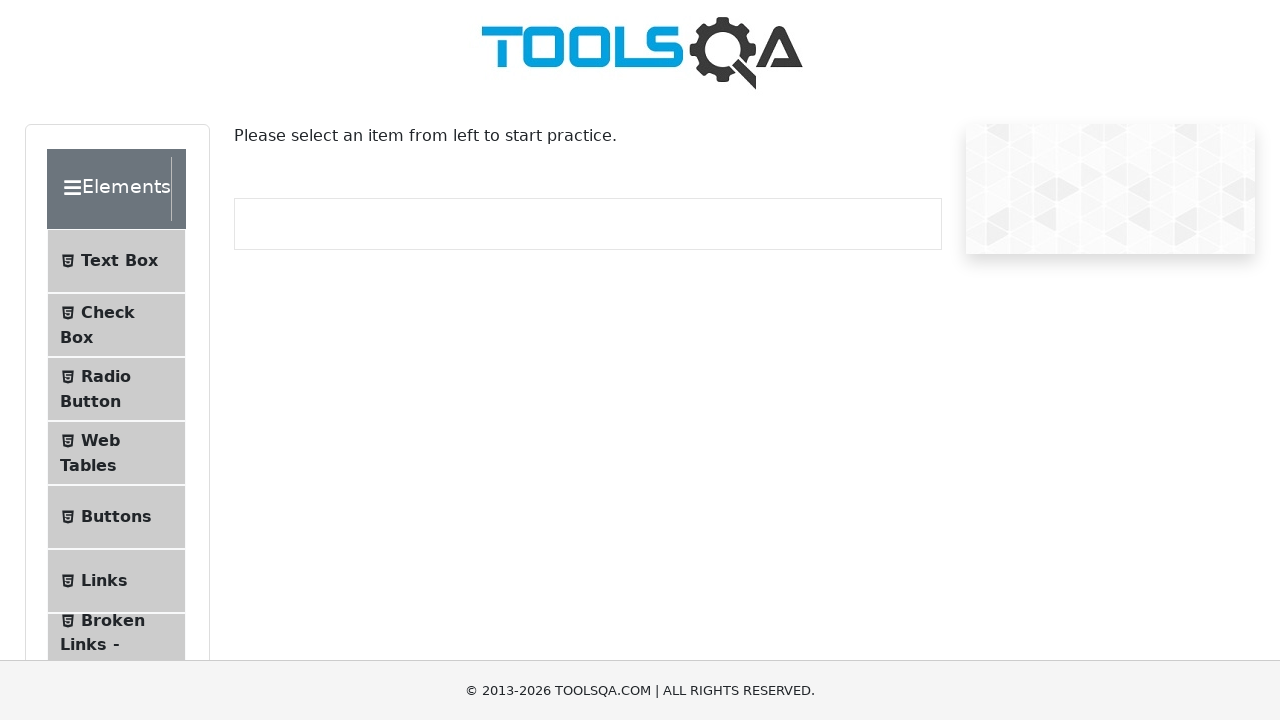

Clicked on Text Box menu item at (119, 261) on internal:text="Text Box"i
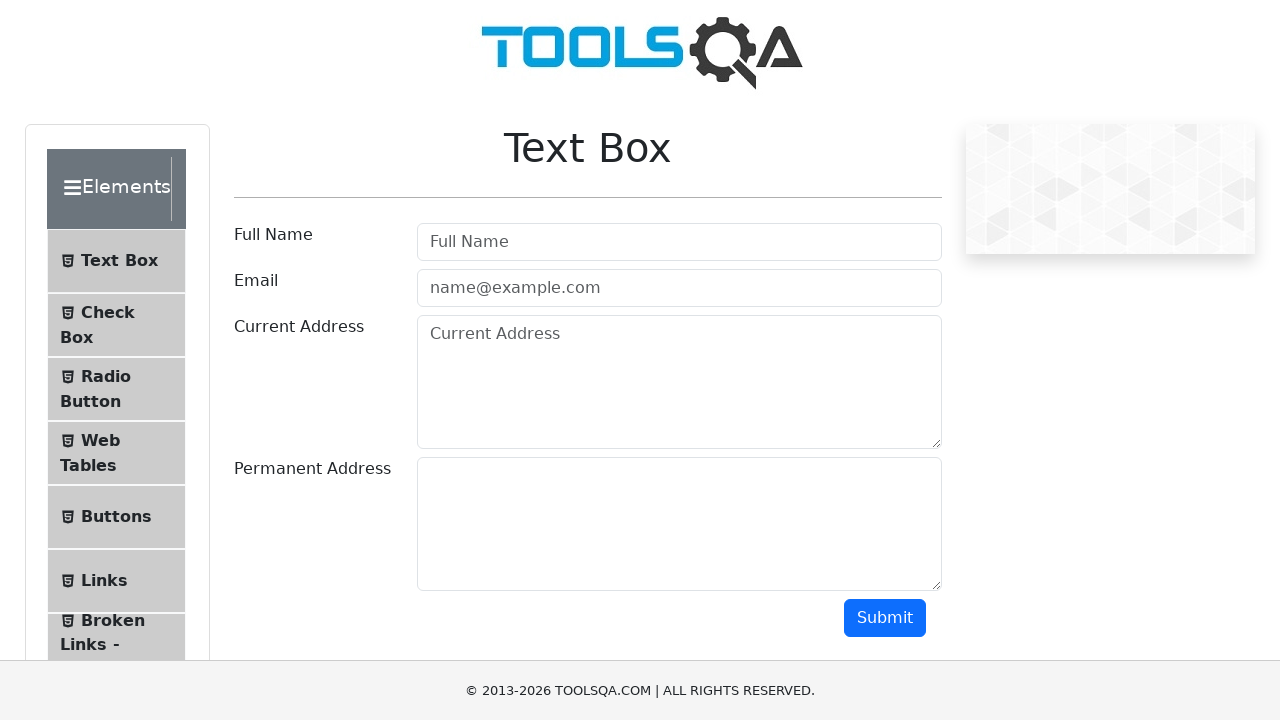

Navigated to Text Box page (https://demoqa.com/text-box)
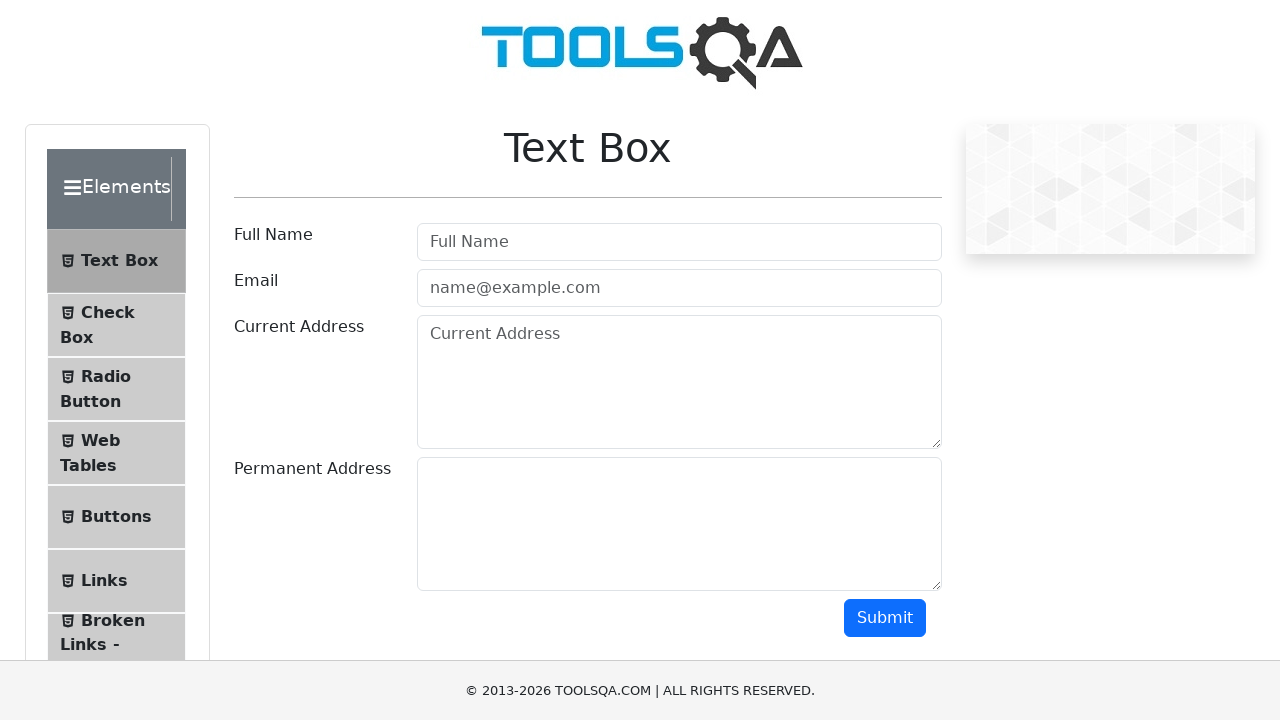

Permanent Address label is visible
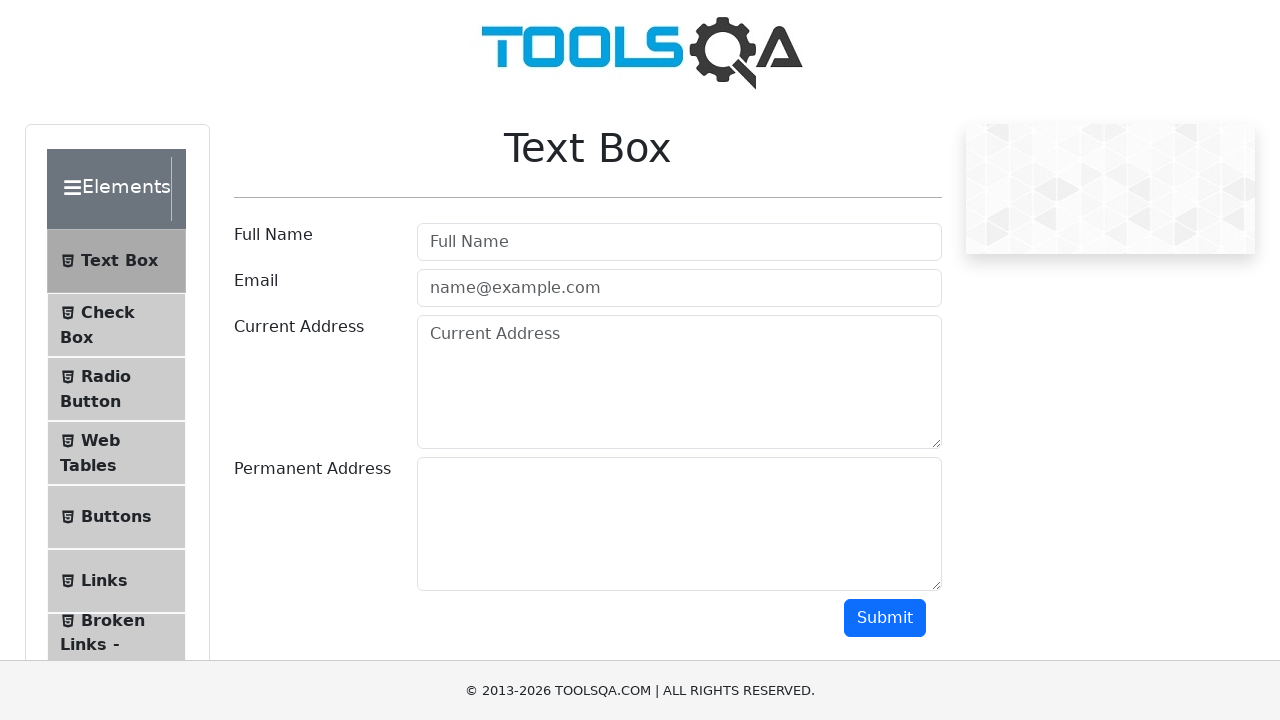

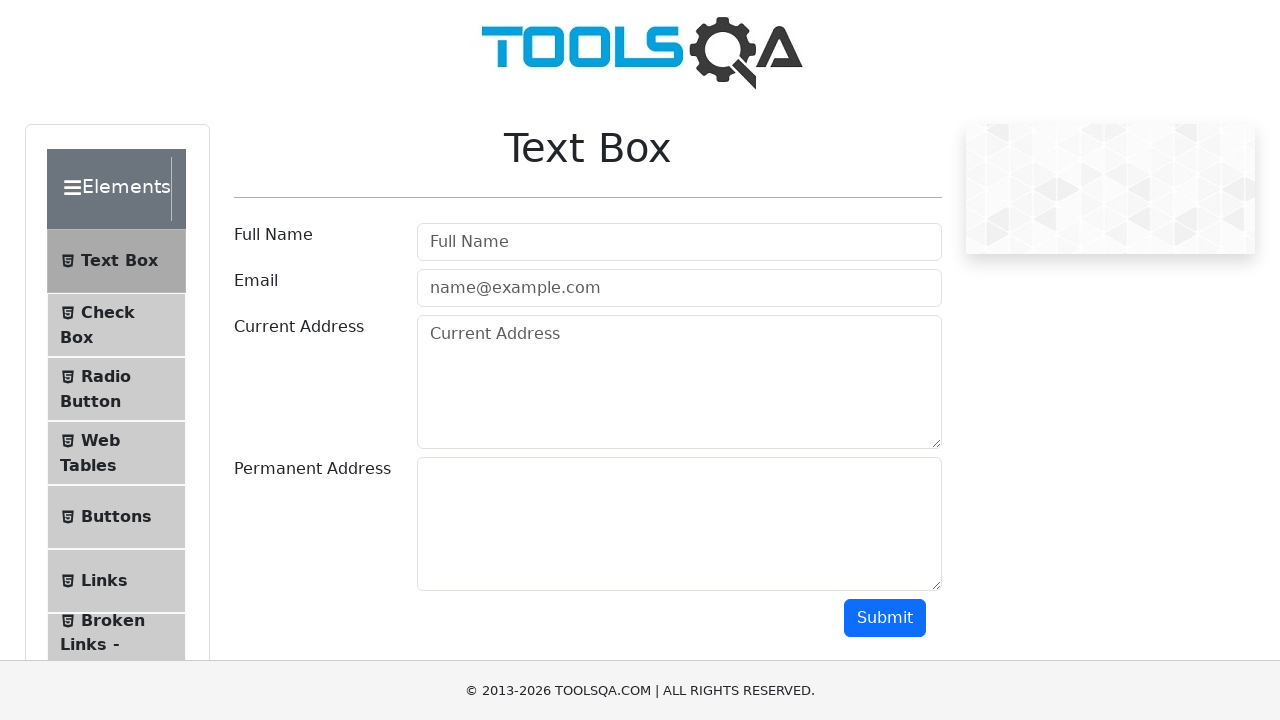